Tests a math challenge form by extracting a value from an element's attribute, calculating a result using a mathematical formula, filling in the answer, checking two checkboxes, and submitting the form

Starting URL: http://suninjuly.github.io/get_attribute.html

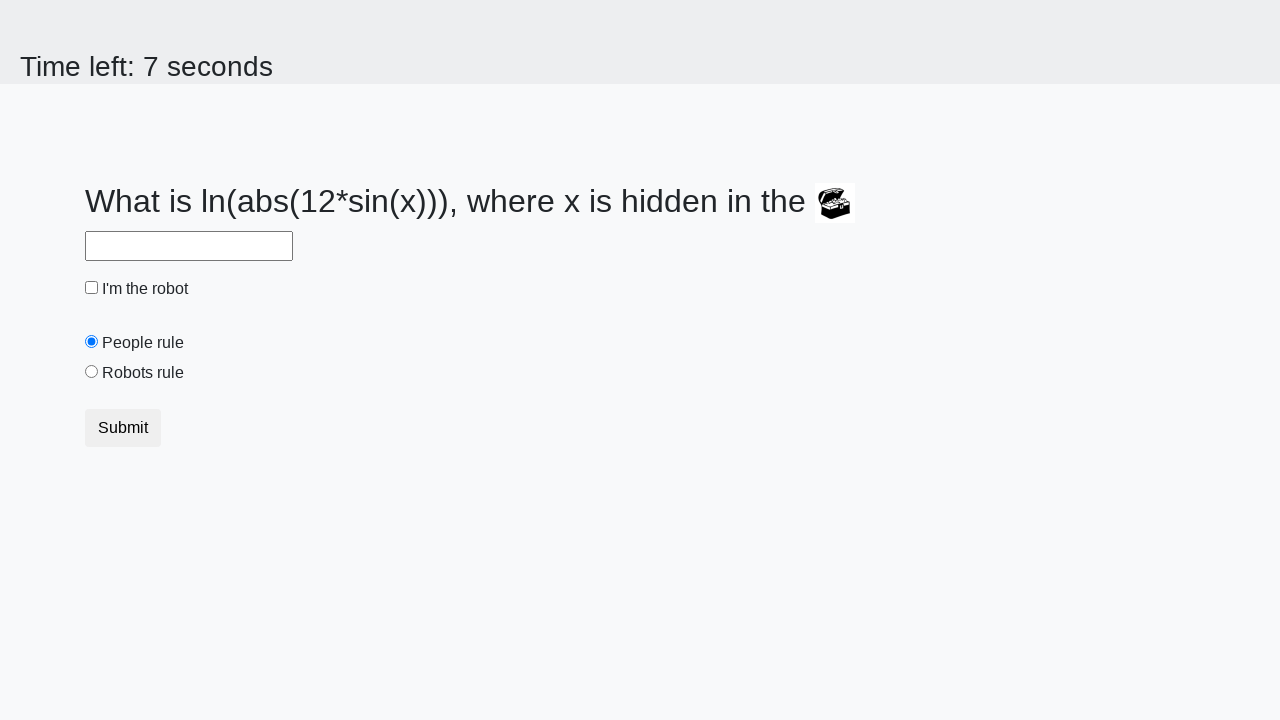

Located the treasure element with ID 'treasure'
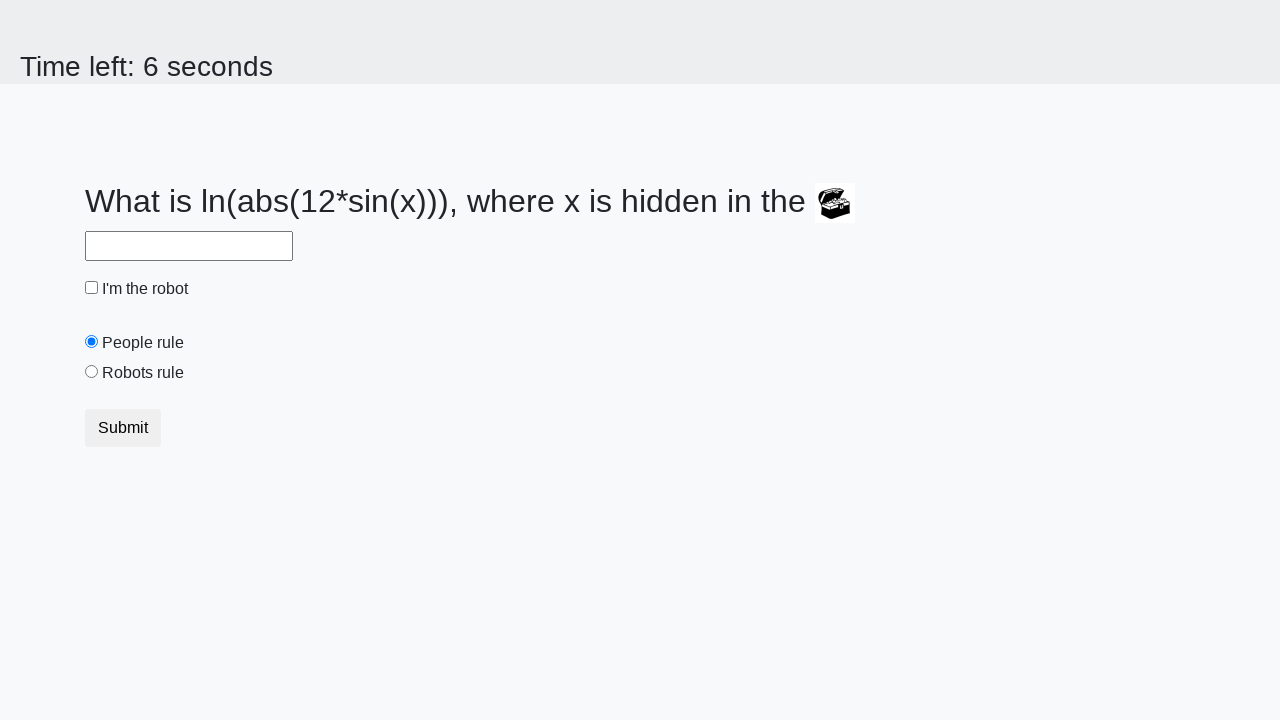

Extracted 'valuex' attribute from treasure element: 753
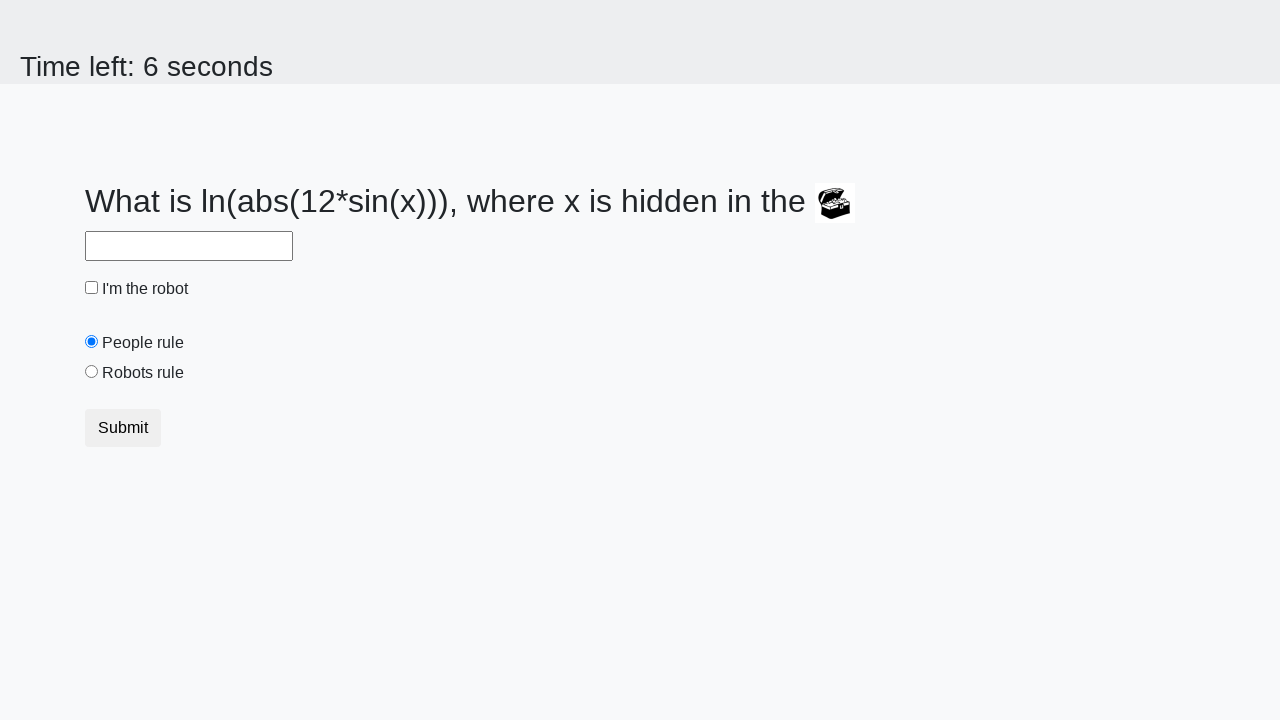

Calculated result using formula: 2.300672794581122
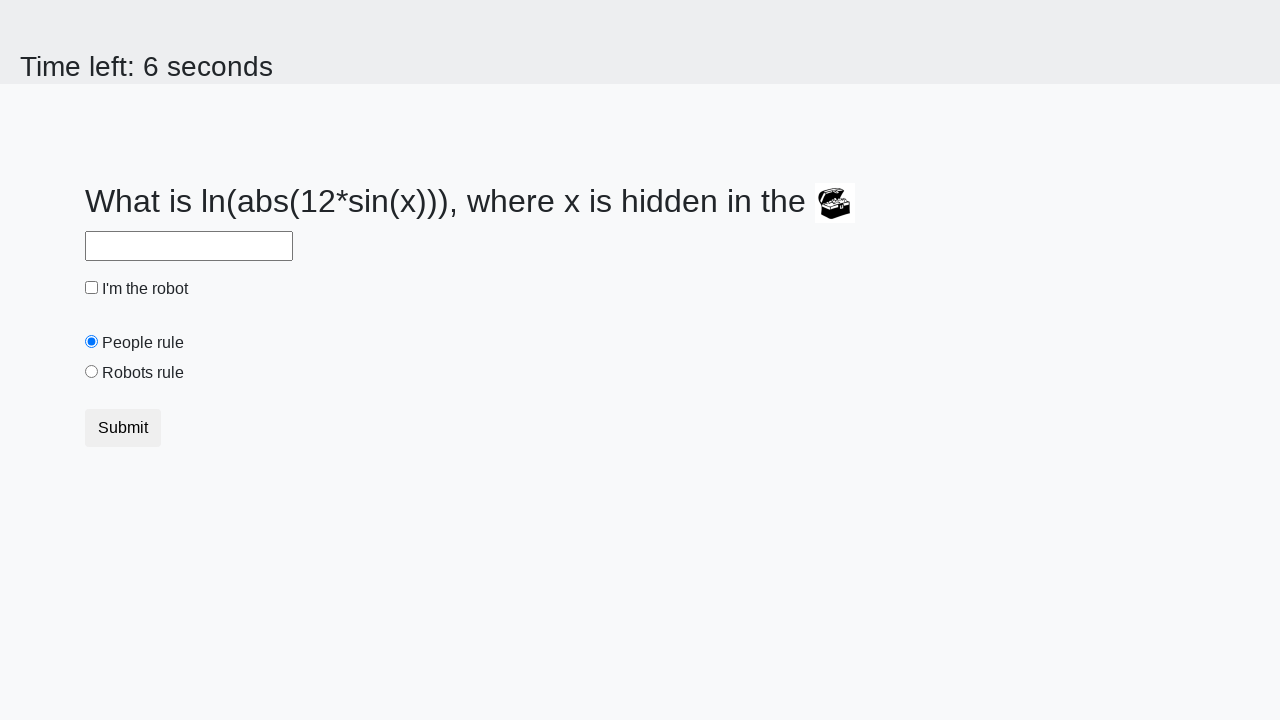

Filled answer field with calculated value: 2.300672794581122 on input#answer
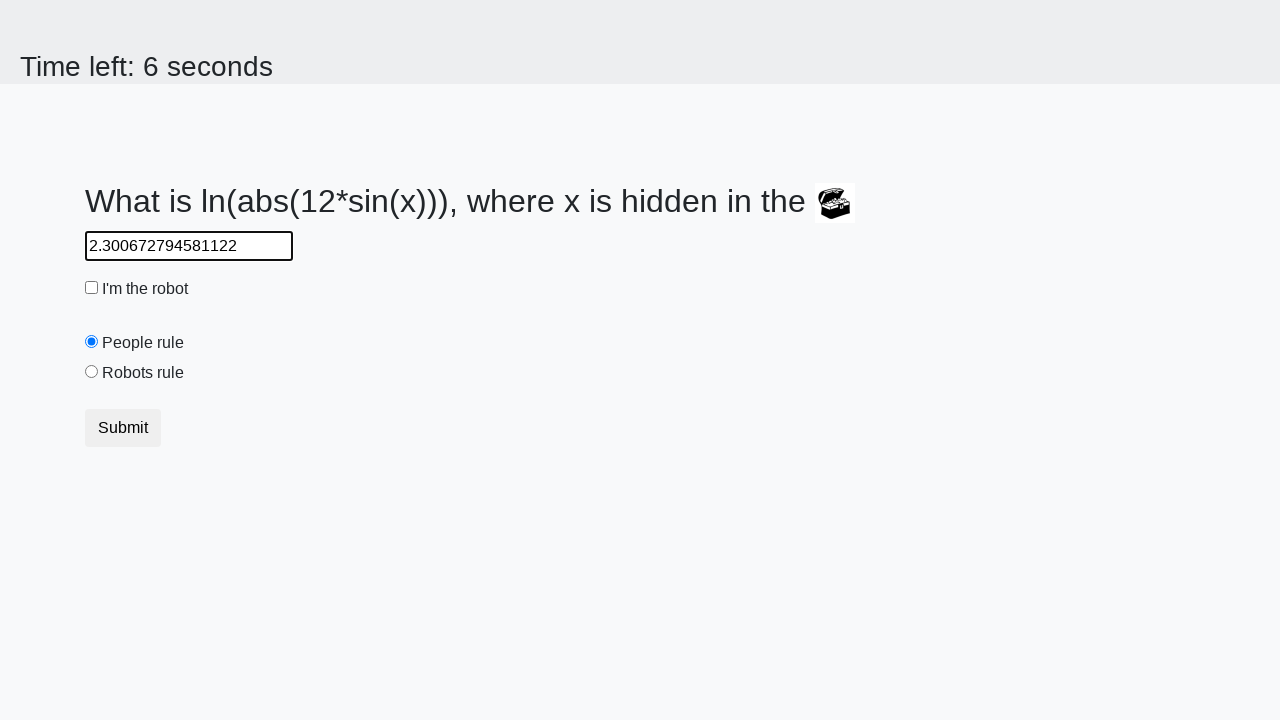

Checked the robot checkbox at (92, 288) on input#robotCheckbox
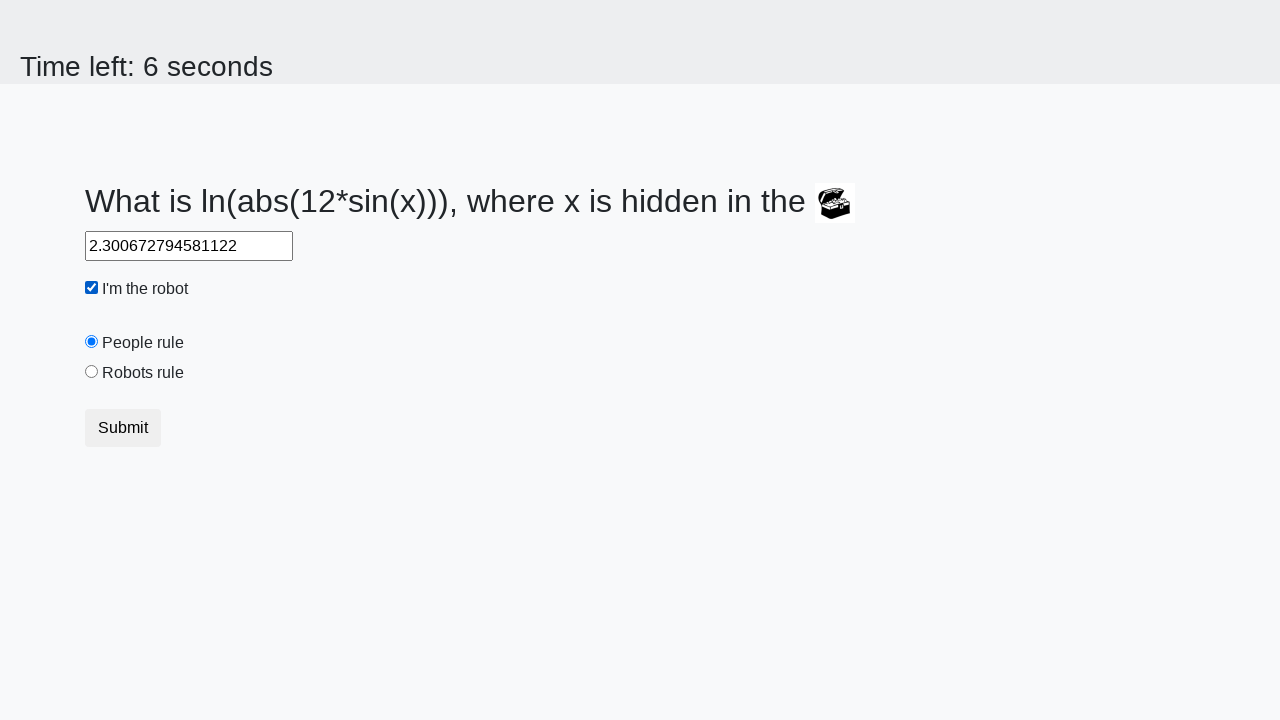

Checked the robots rule checkbox at (92, 372) on #robotsRule
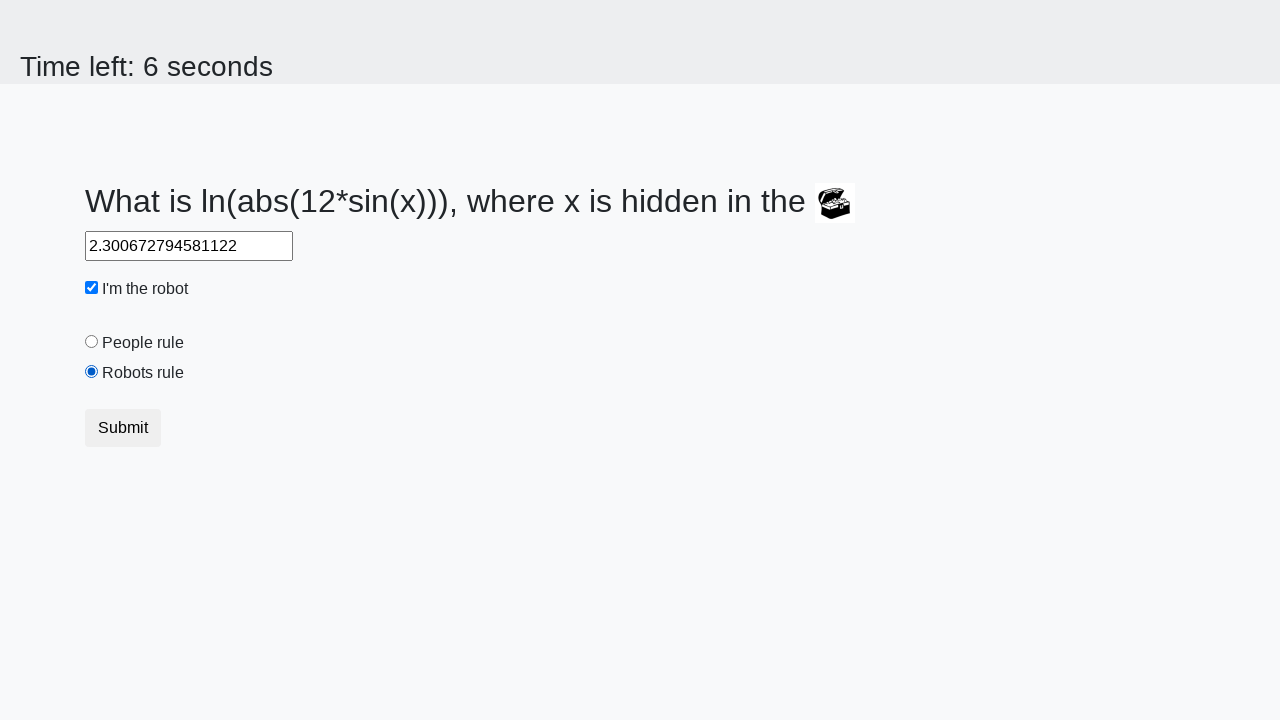

Clicked the submit button at (123, 428) on .btn-default
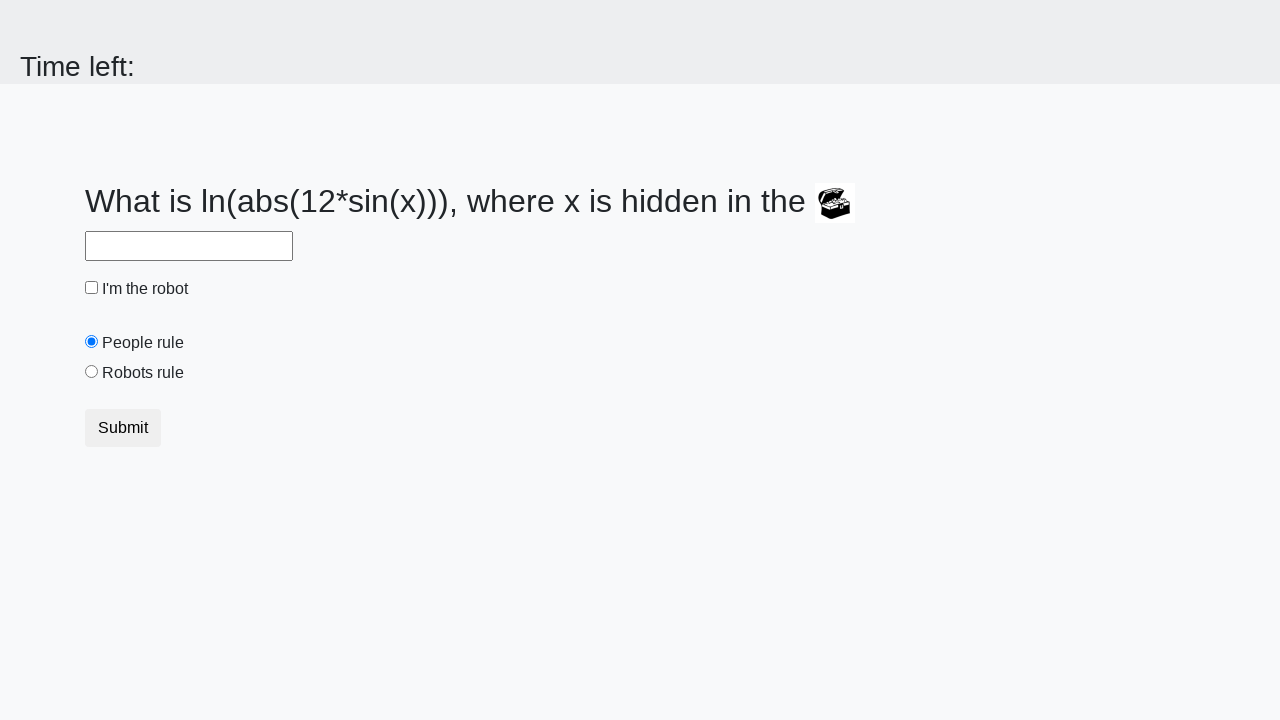

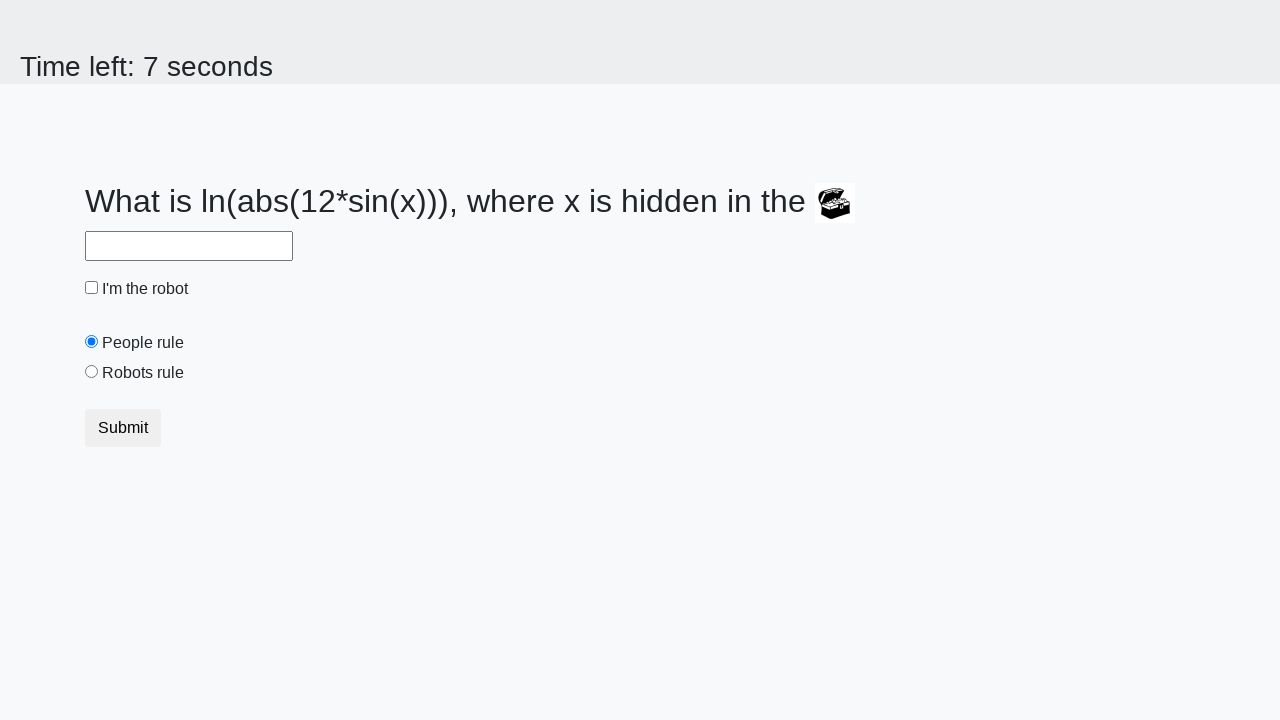